Navigates to a testing blog page and clicks on a download text file link

Starting URL: http://only-testing-blog.blogspot.com/2014/05/login.html

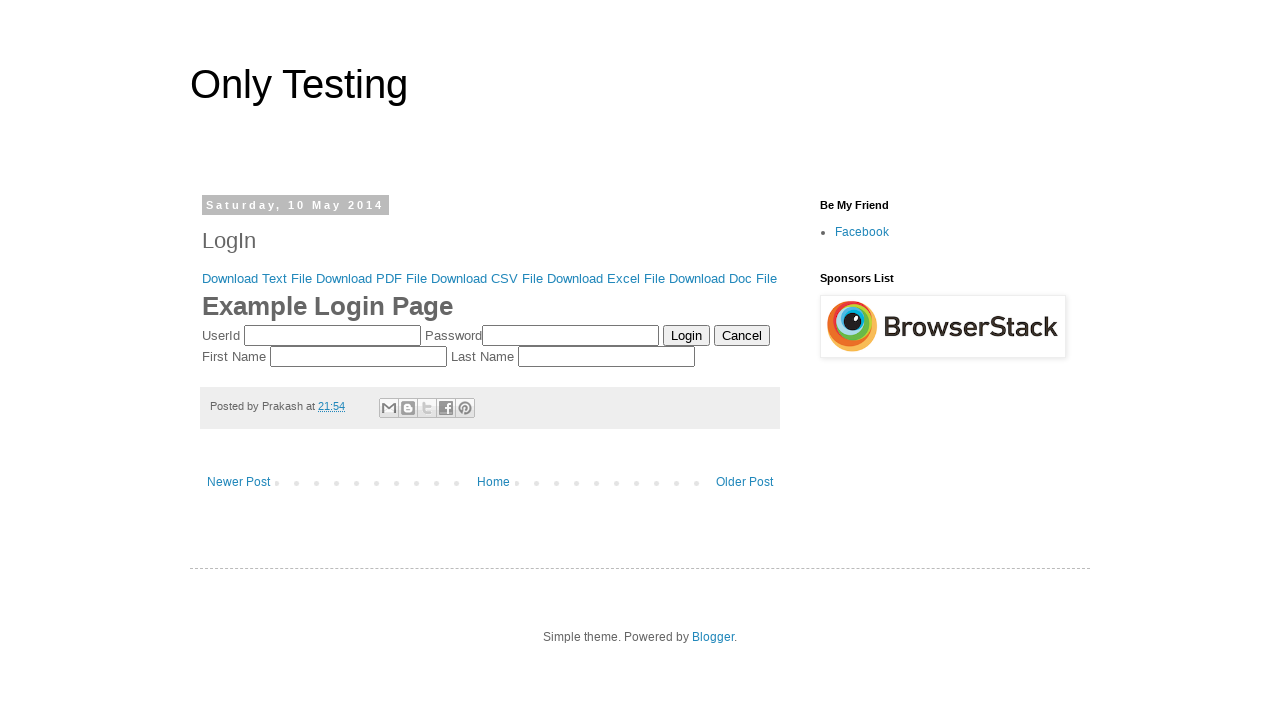

Navigated to testing blog login page
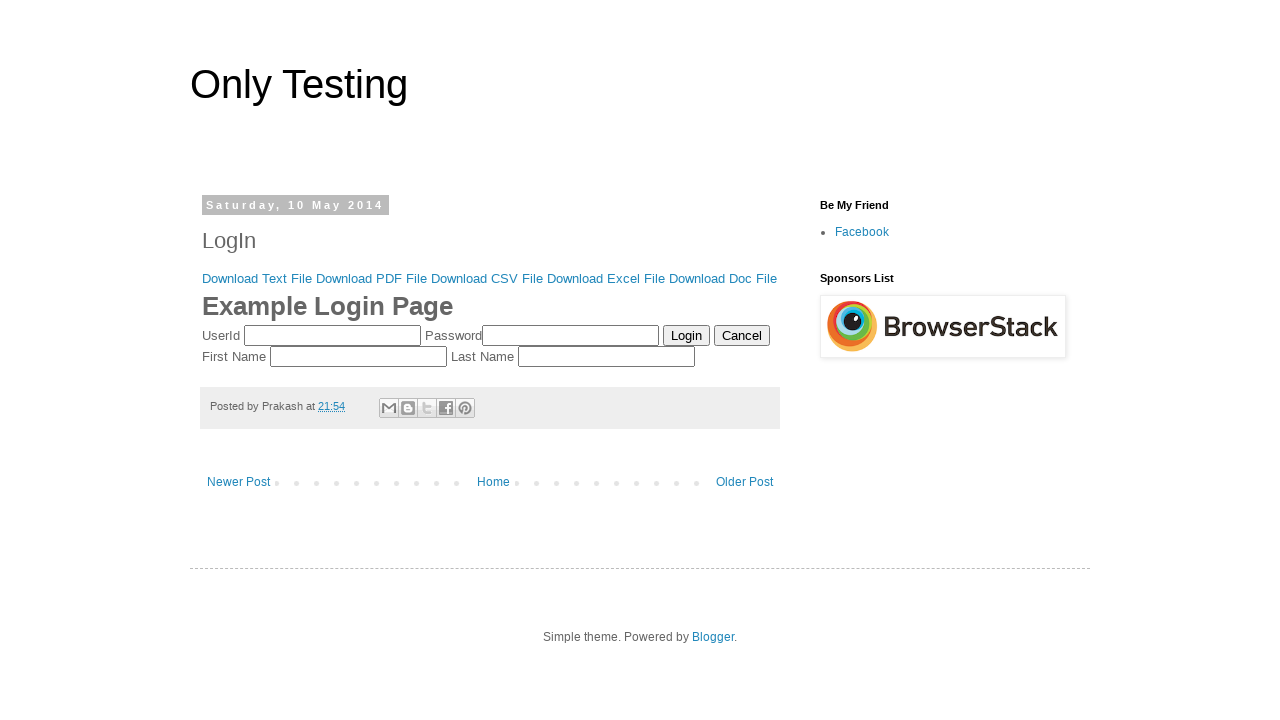

Clicked on the Download Text File link at (257, 278) on xpath=//a[contains(.,'Download Text File')]
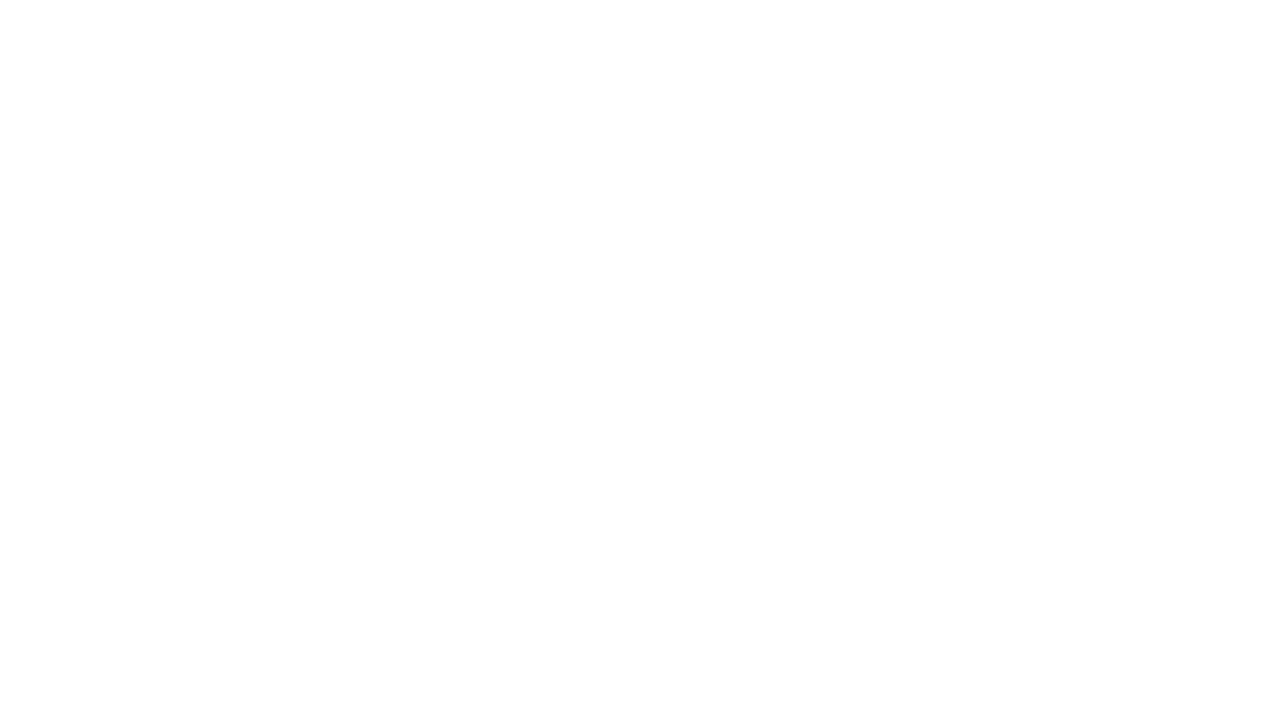

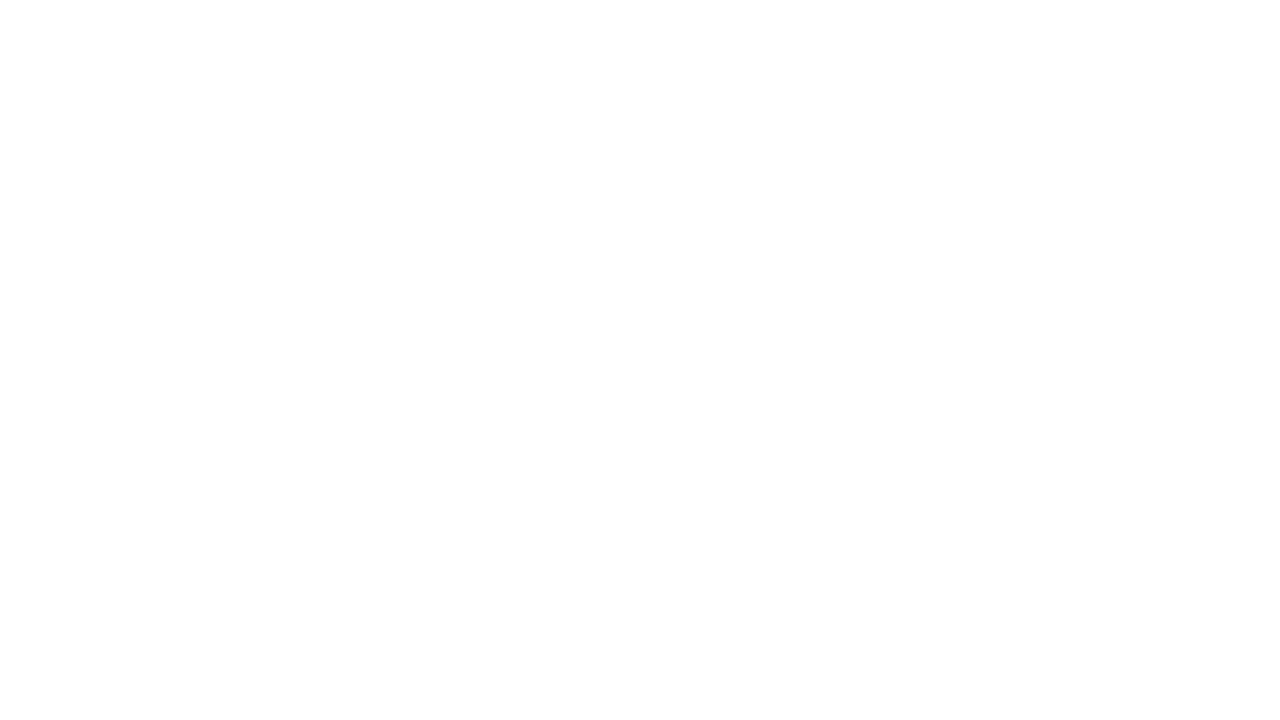